Tests dynamic loading functionality by clicking a start button and verifying that "Hello World!" text appears after loading completes

Starting URL: https://automationfc.github.io/dynamic-loading/

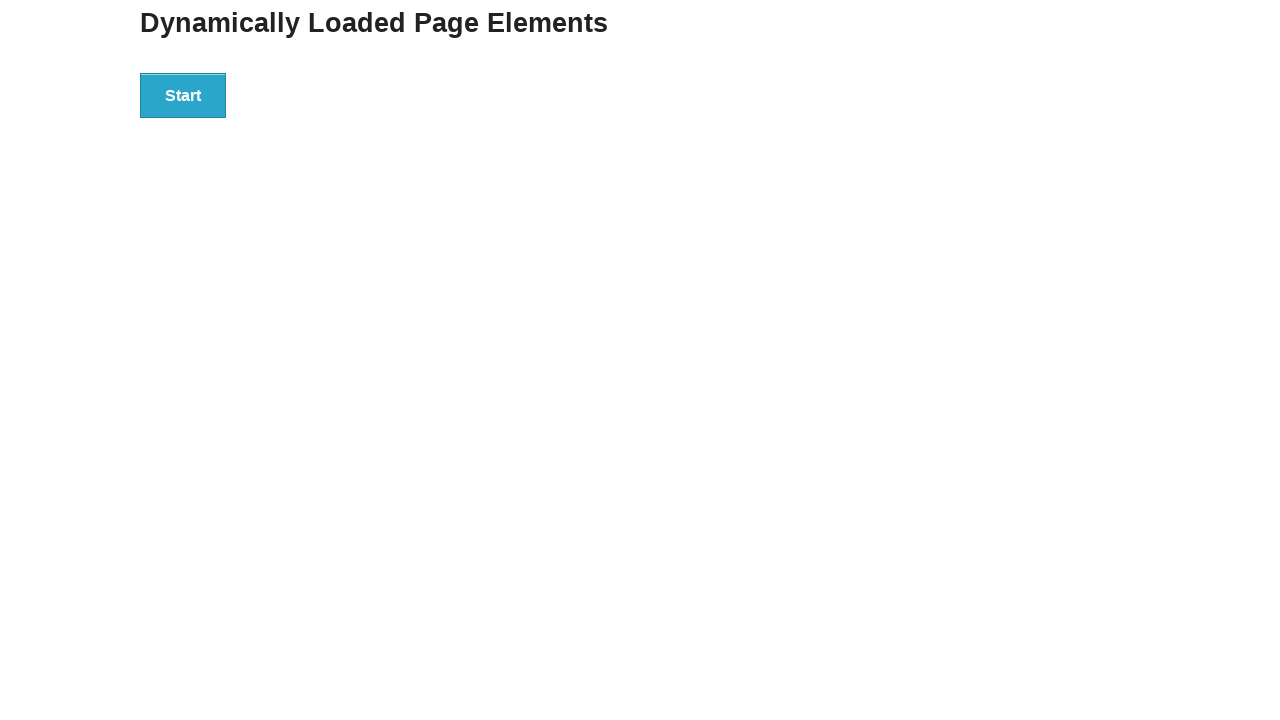

Clicked the start button to trigger dynamic loading at (183, 95) on xpath=//div[@id='start']/button
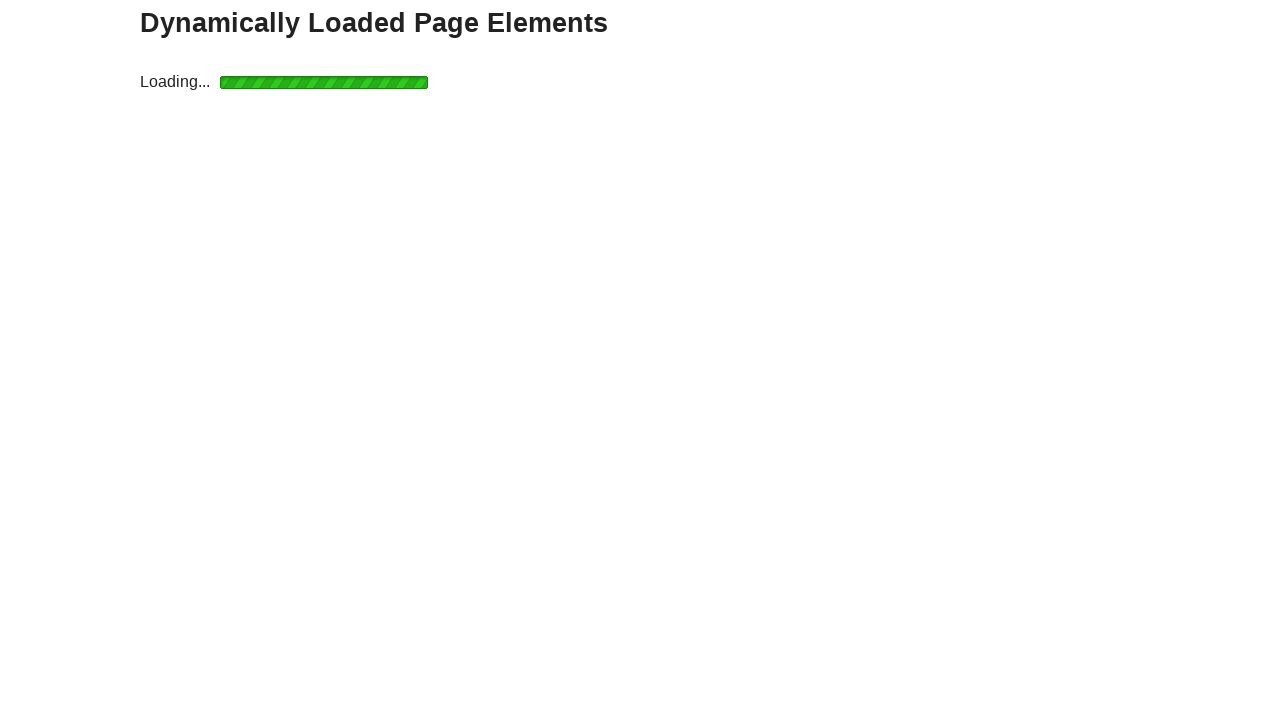

Waited for the finish section with h4 element to load
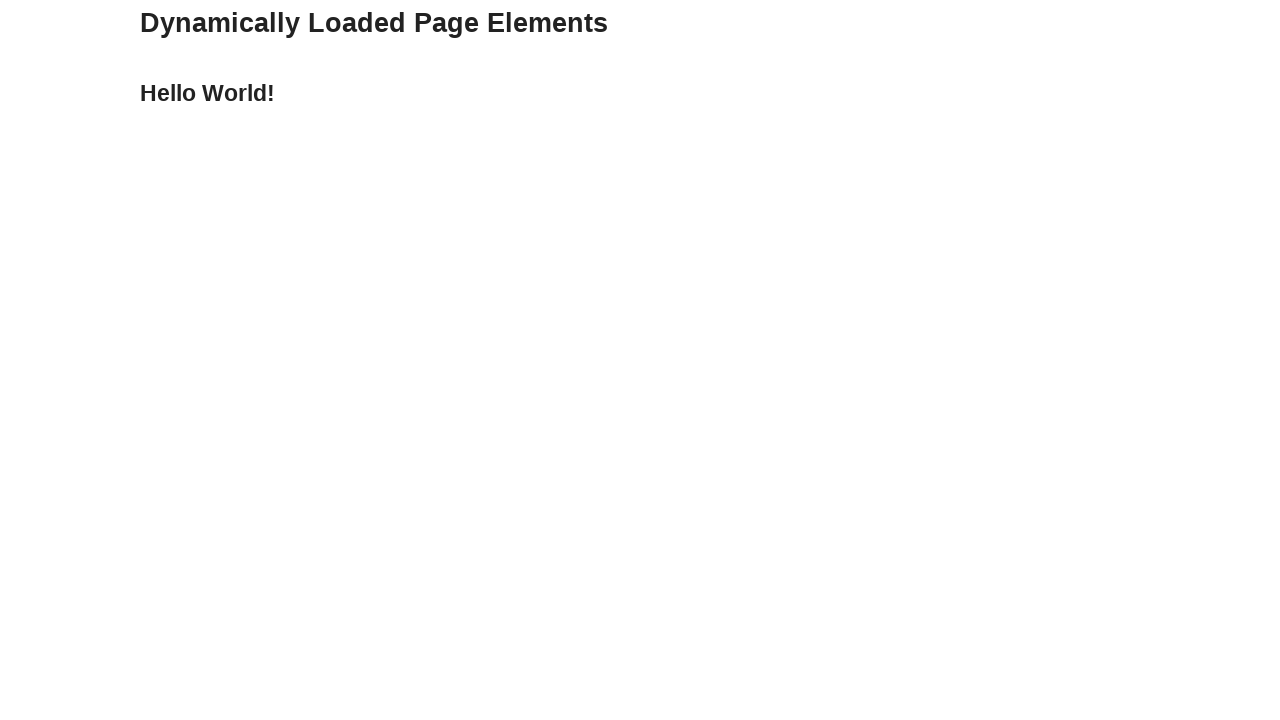

Verified that 'Hello World!' text appeared after loading completed
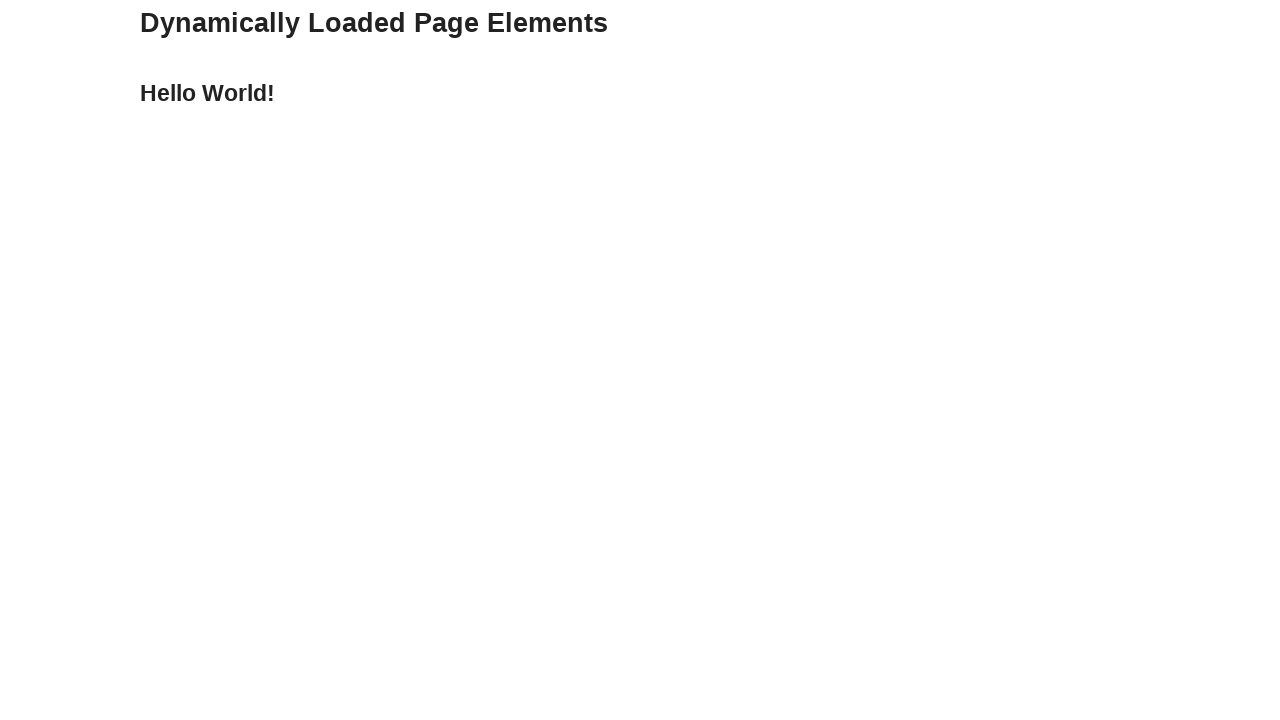

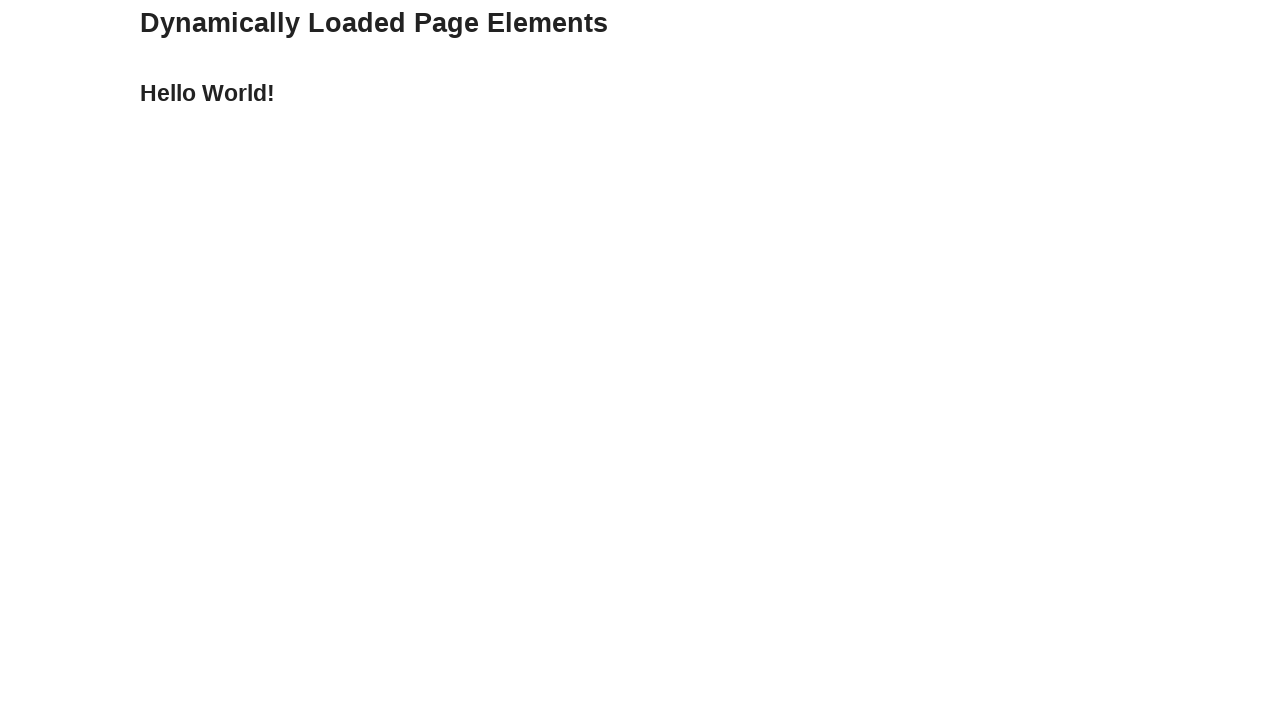